Tests that todo data persists after page reload.

Starting URL: https://demo.playwright.dev/todomvc

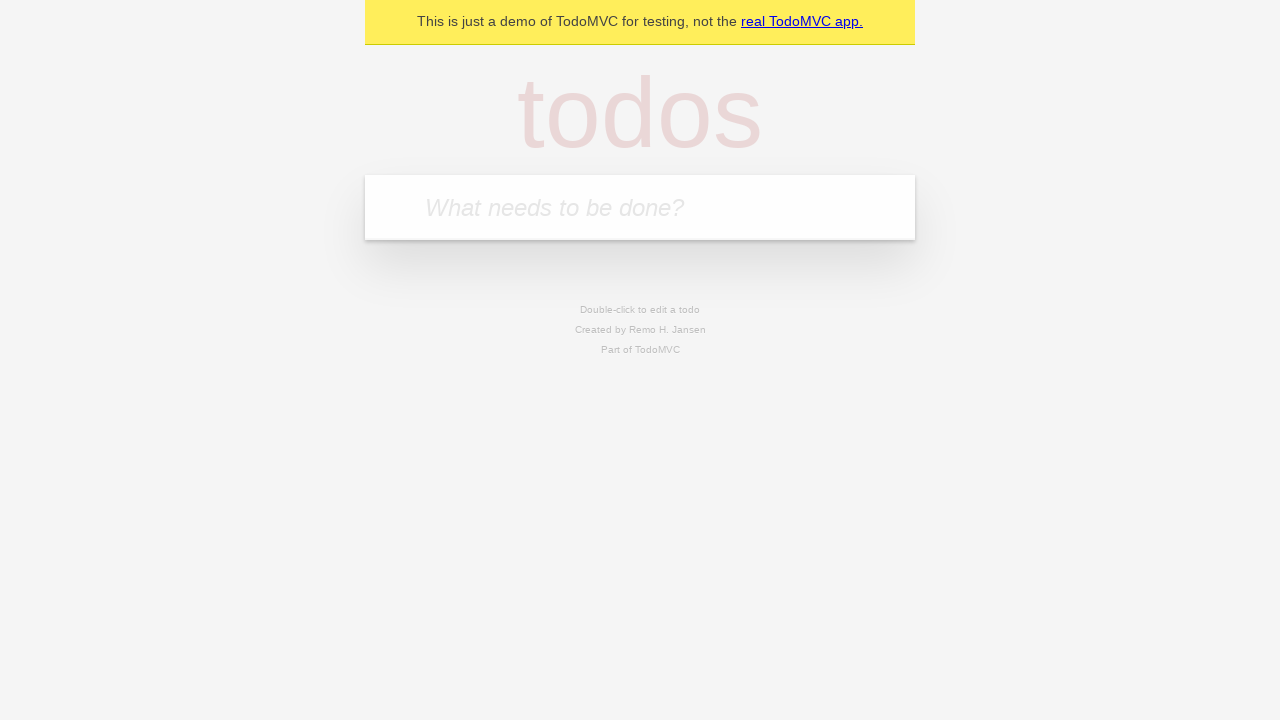

Filled todo input with 'buy some cheese' on internal:attr=[placeholder="What needs to be done?"i]
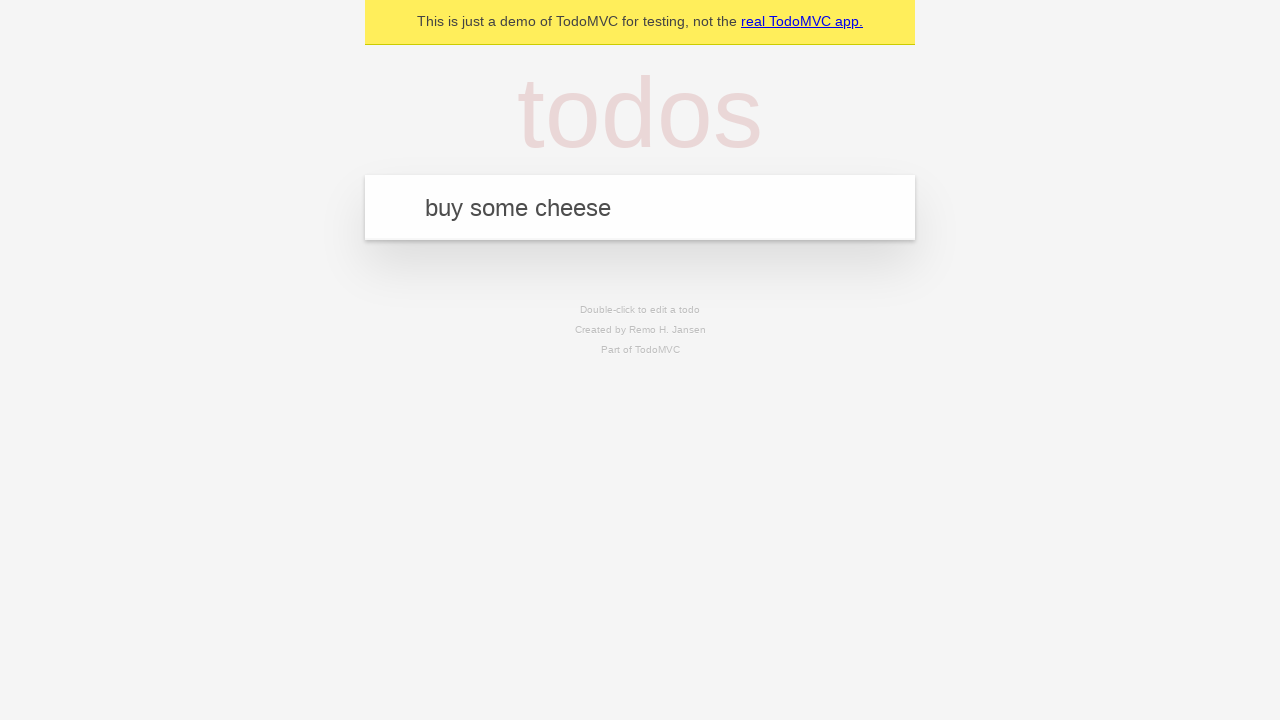

Pressed Enter to add first todo on internal:attr=[placeholder="What needs to be done?"i]
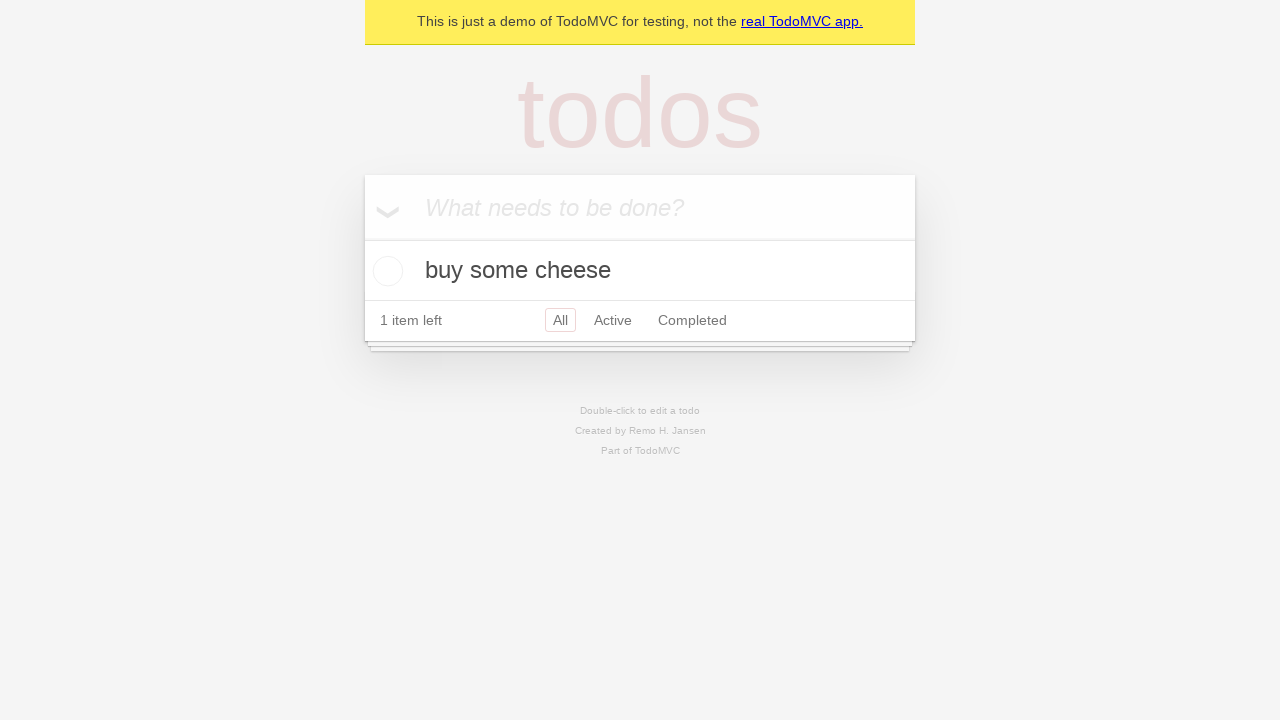

Filled todo input with 'feed the cat' on internal:attr=[placeholder="What needs to be done?"i]
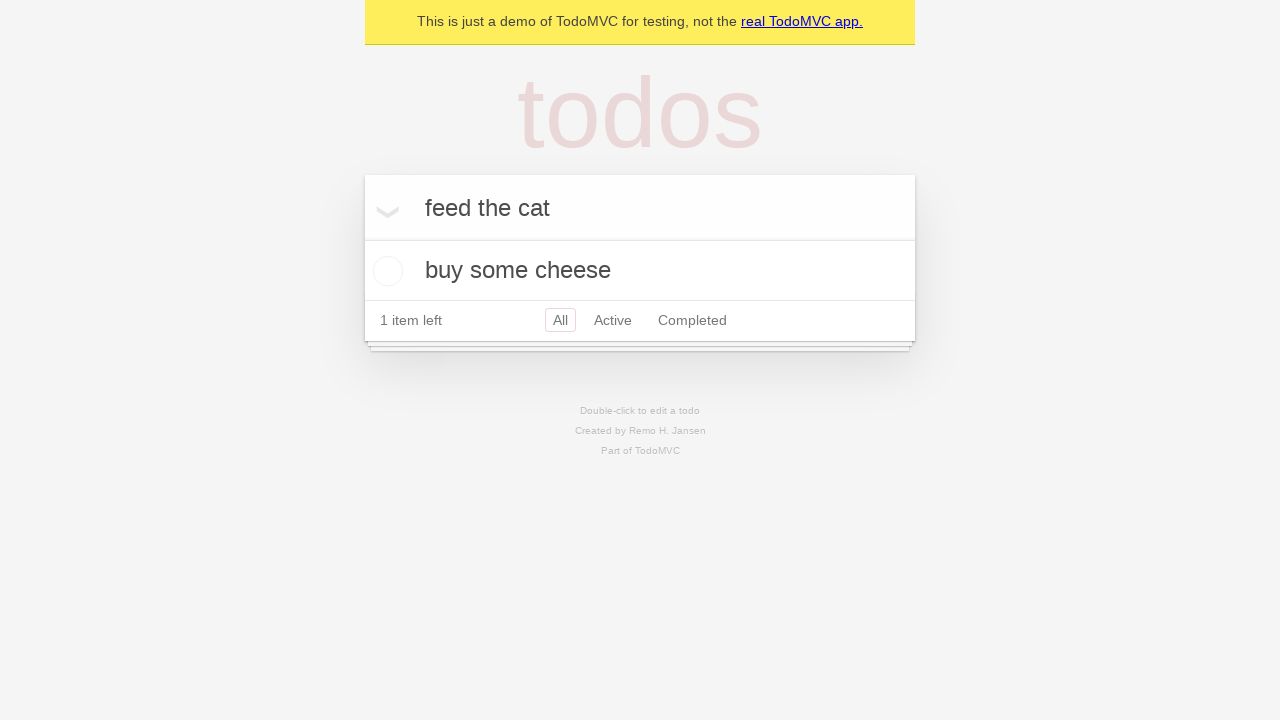

Pressed Enter to add second todo on internal:attr=[placeholder="What needs to be done?"i]
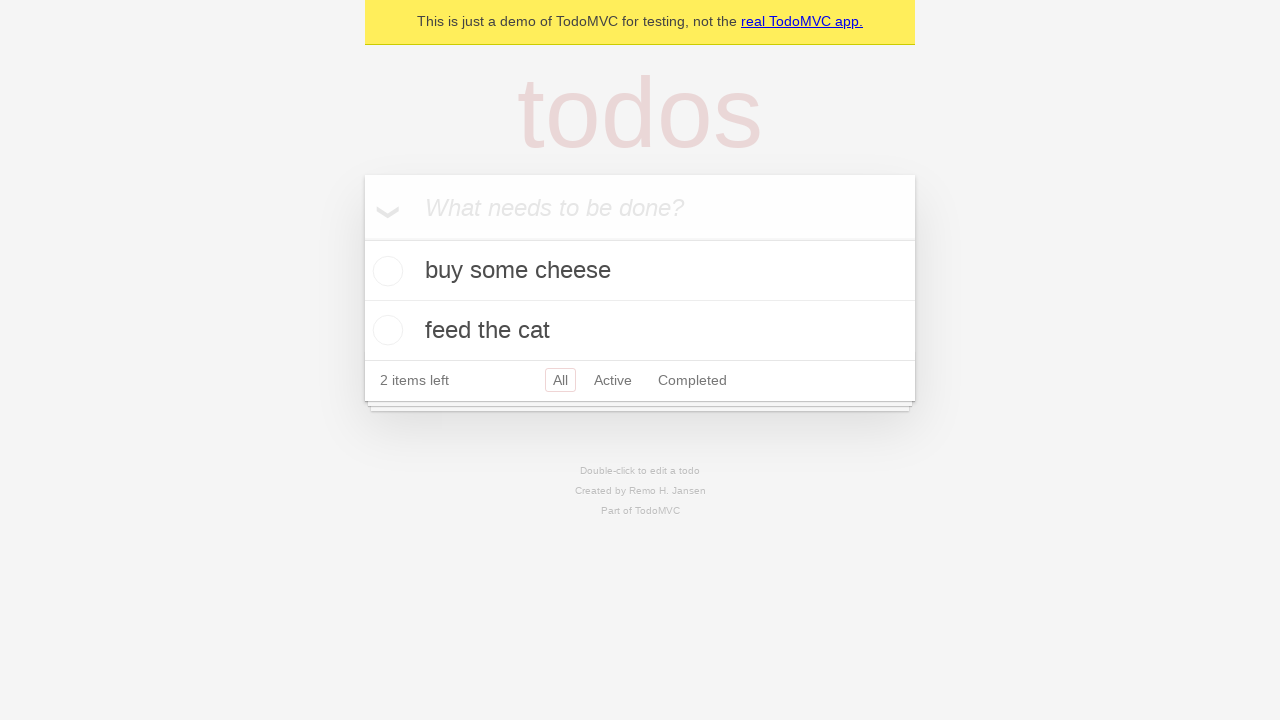

Checked the first todo item at (385, 271) on internal:testid=[data-testid="todo-item"s] >> nth=0 >> internal:role=checkbox
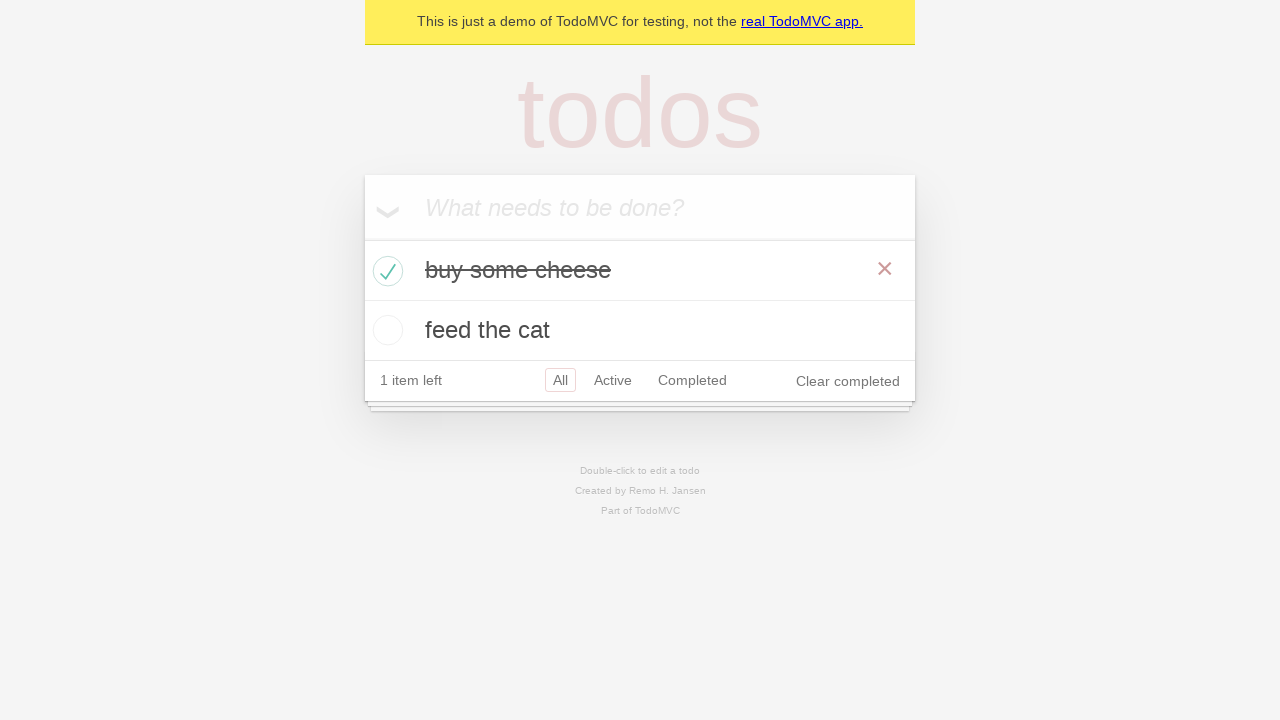

Reloaded the page to test data persistence
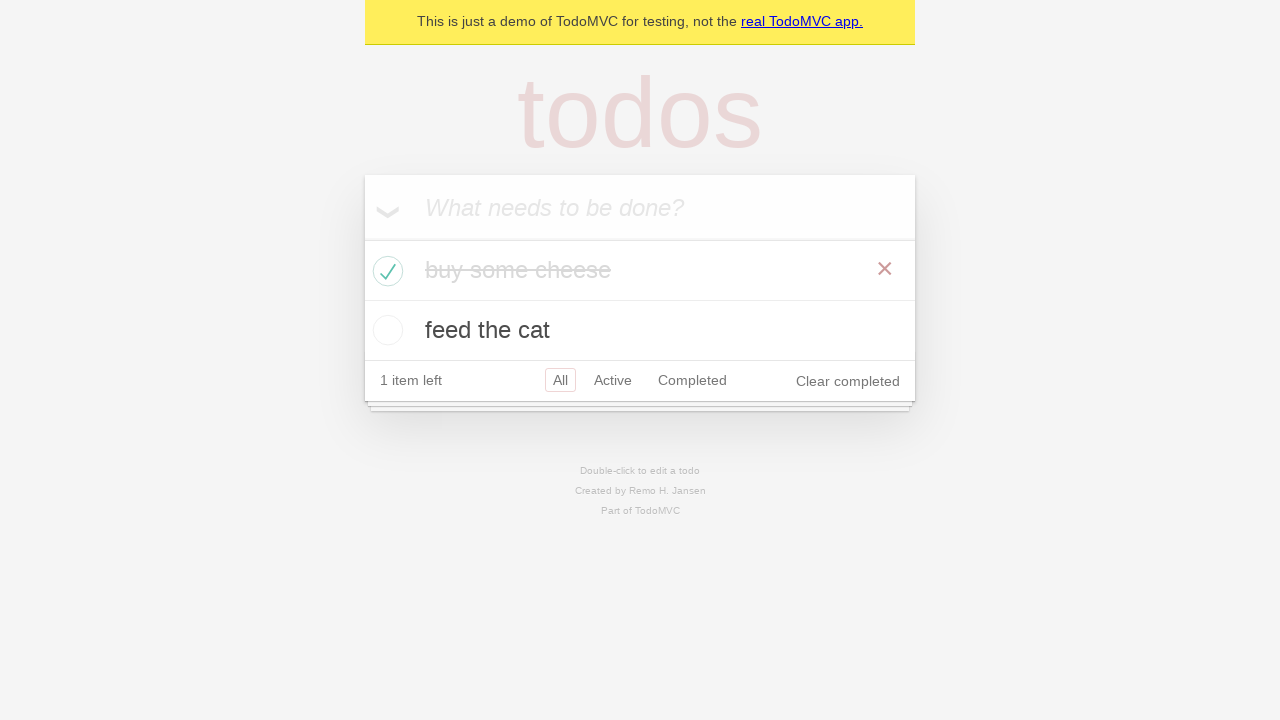

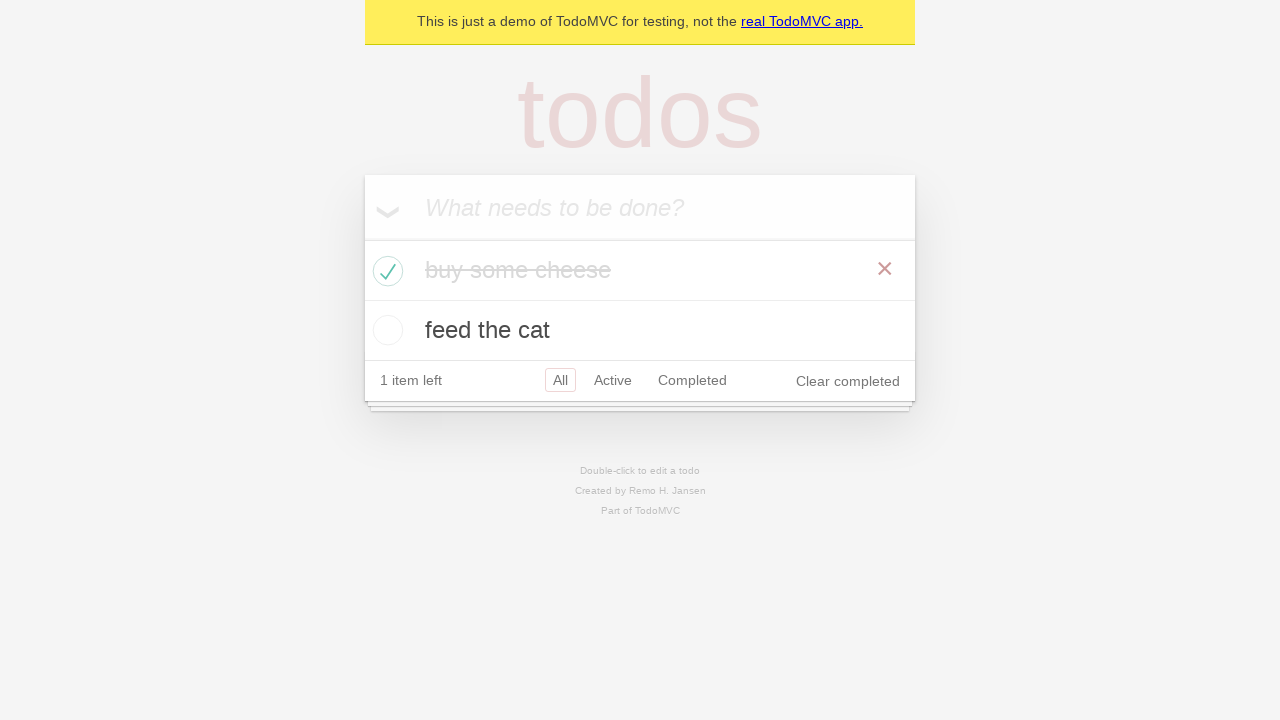